Tests finding an element by ID and verifying the heading text is present on the page

Starting URL: https://kristinek.github.io/site/examples/locators

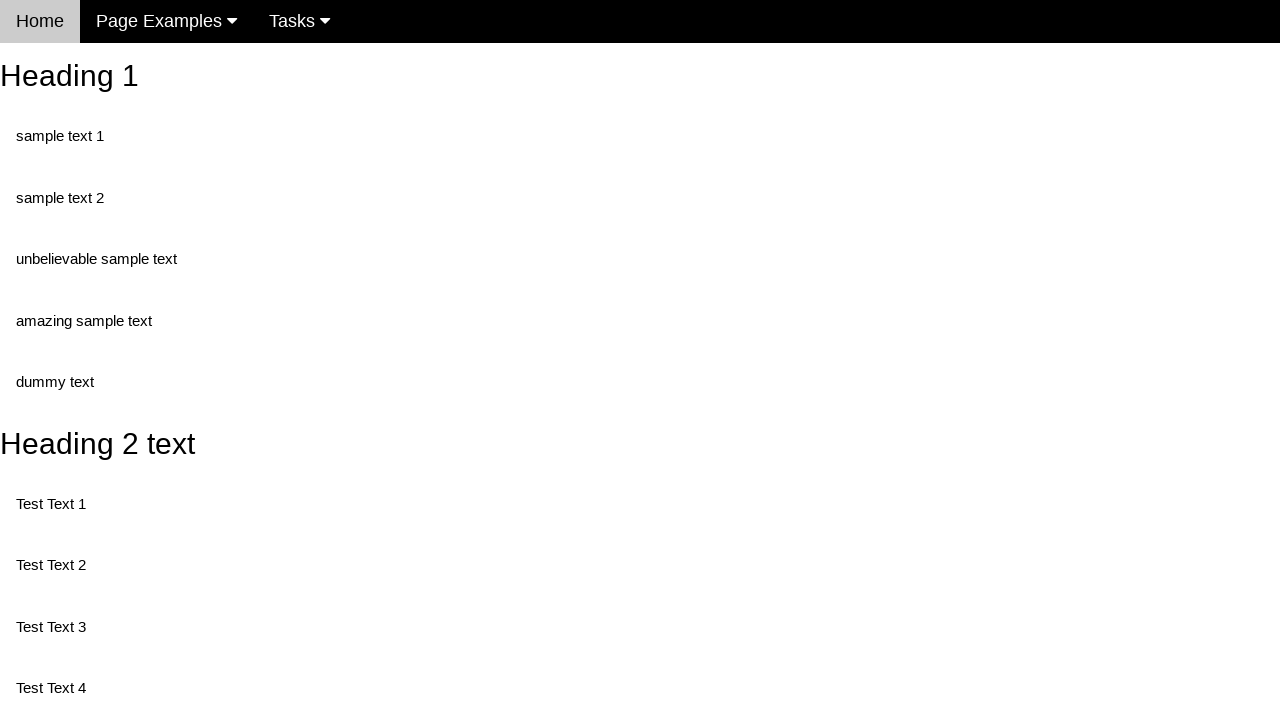

Navigated to locators example page
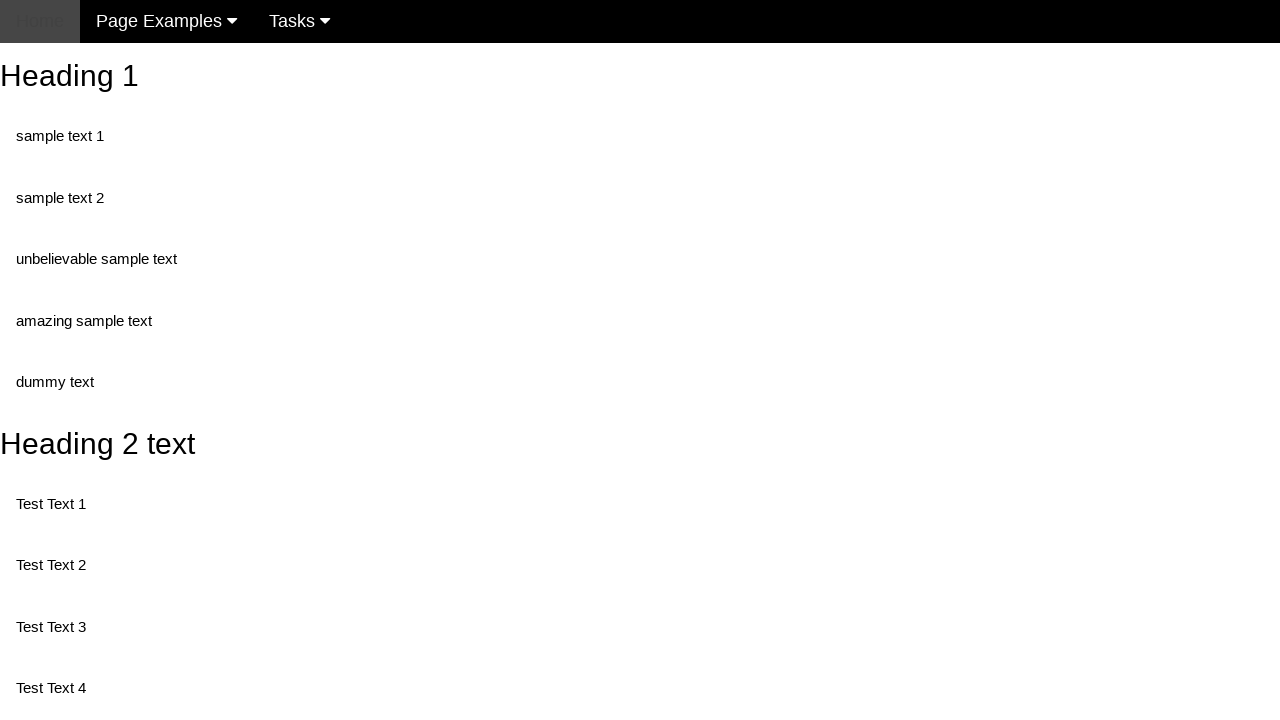

Located element with id 'heading_2'
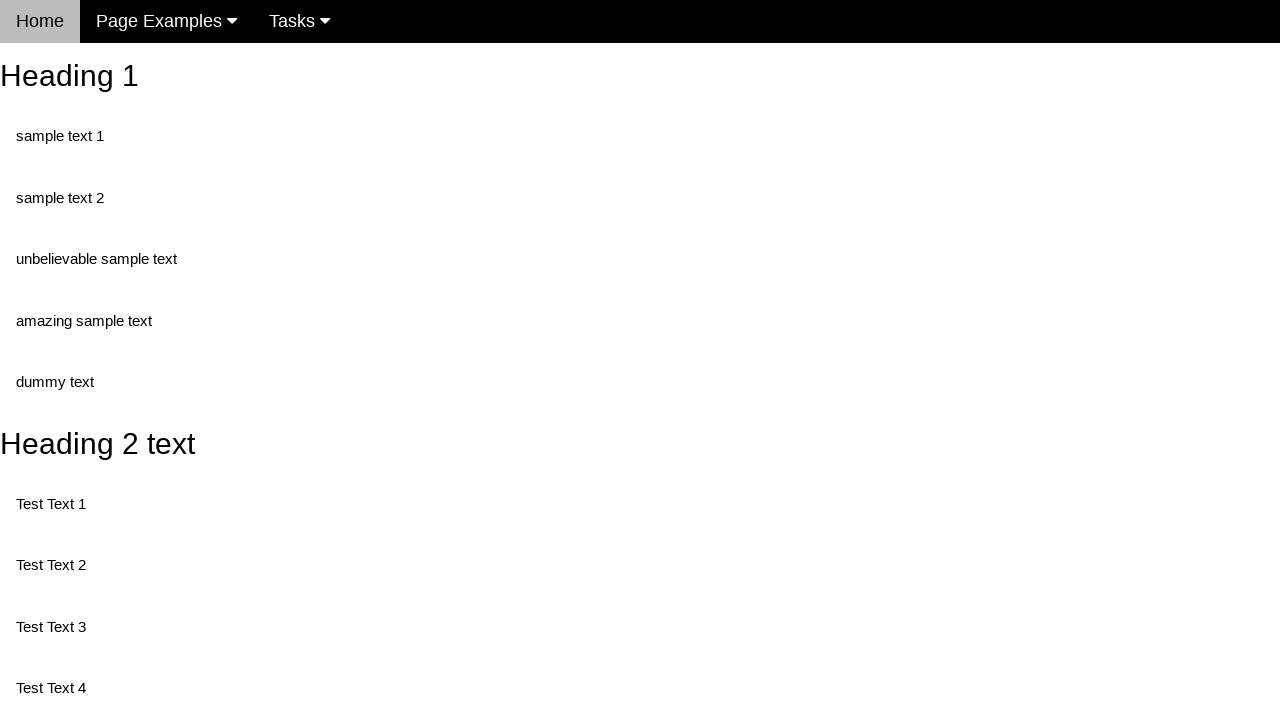

Waited for heading_2 element to be visible
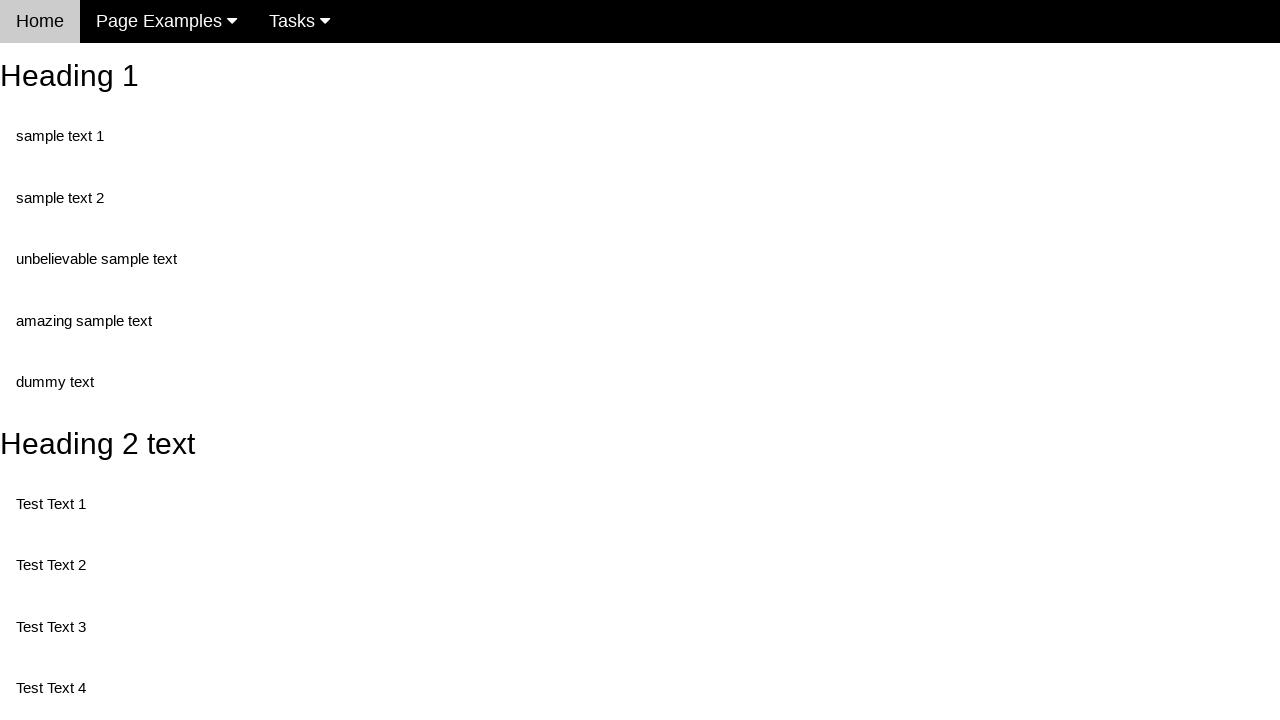

Retrieved and printed text content from heading_2 element
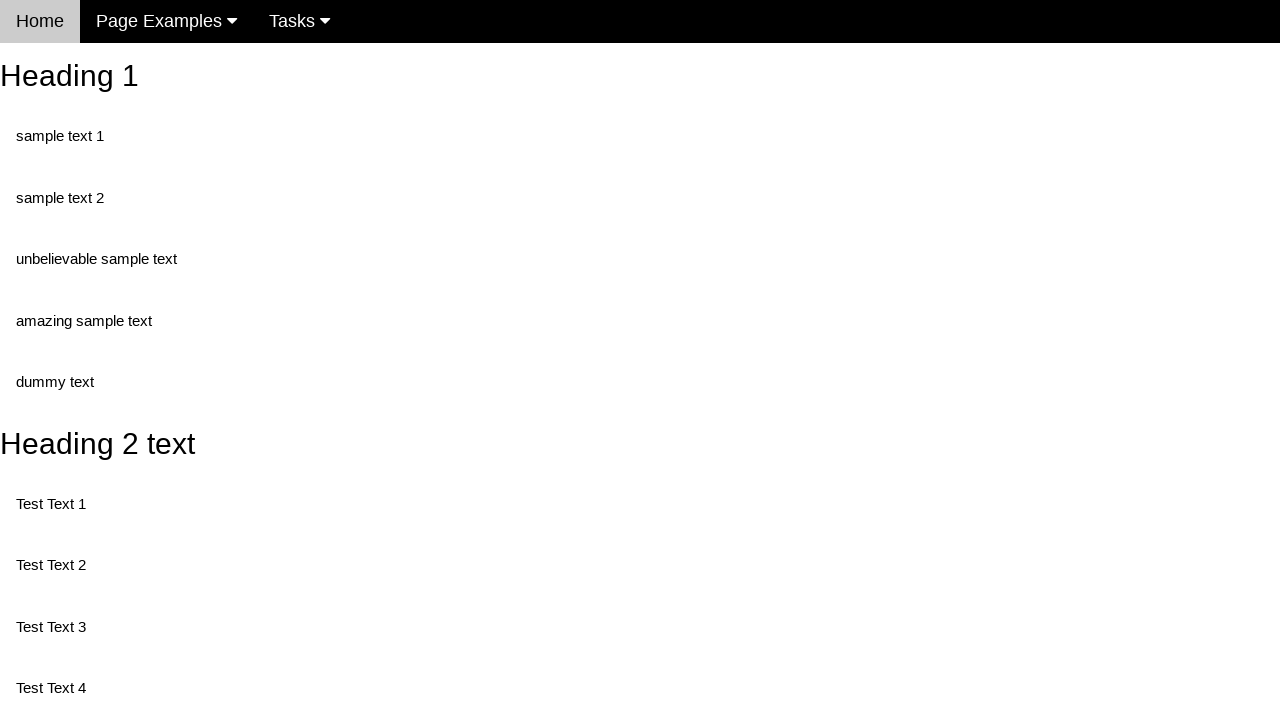

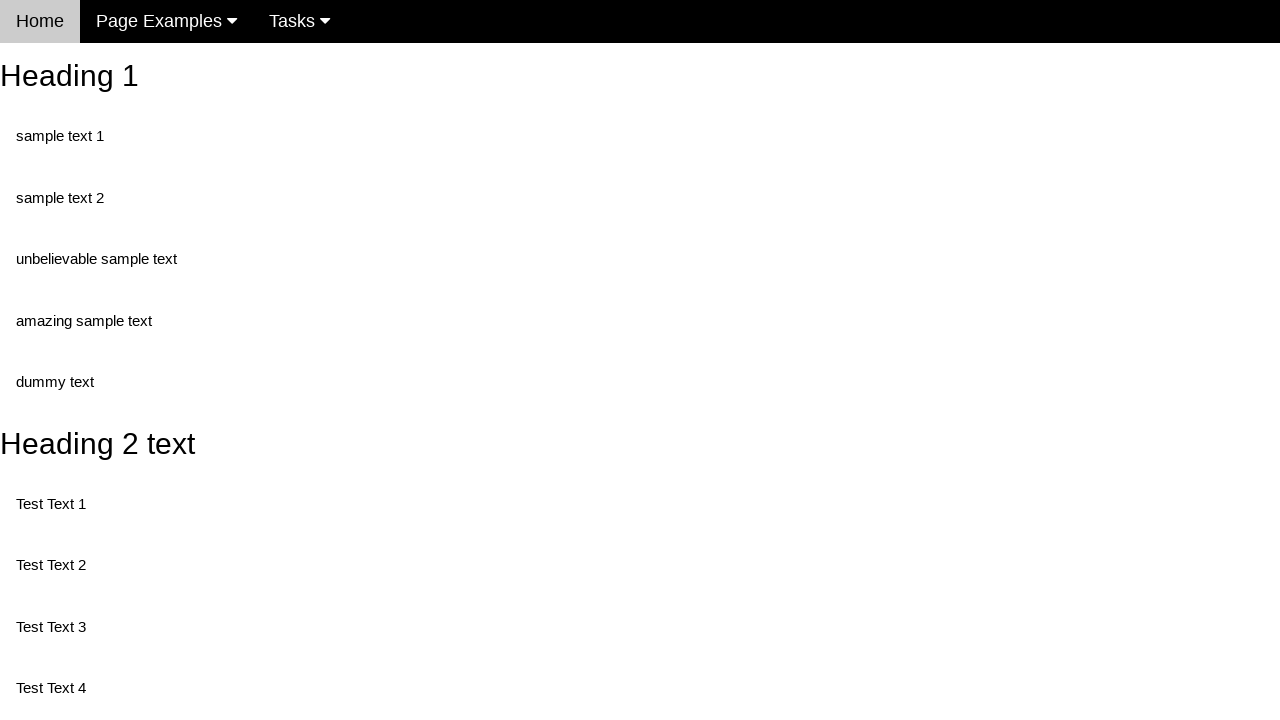